Demonstrates scrolling functionality by scrolling to a submit button element and clicking it on a demo form page

Starting URL: https://demoqa.com/text-box

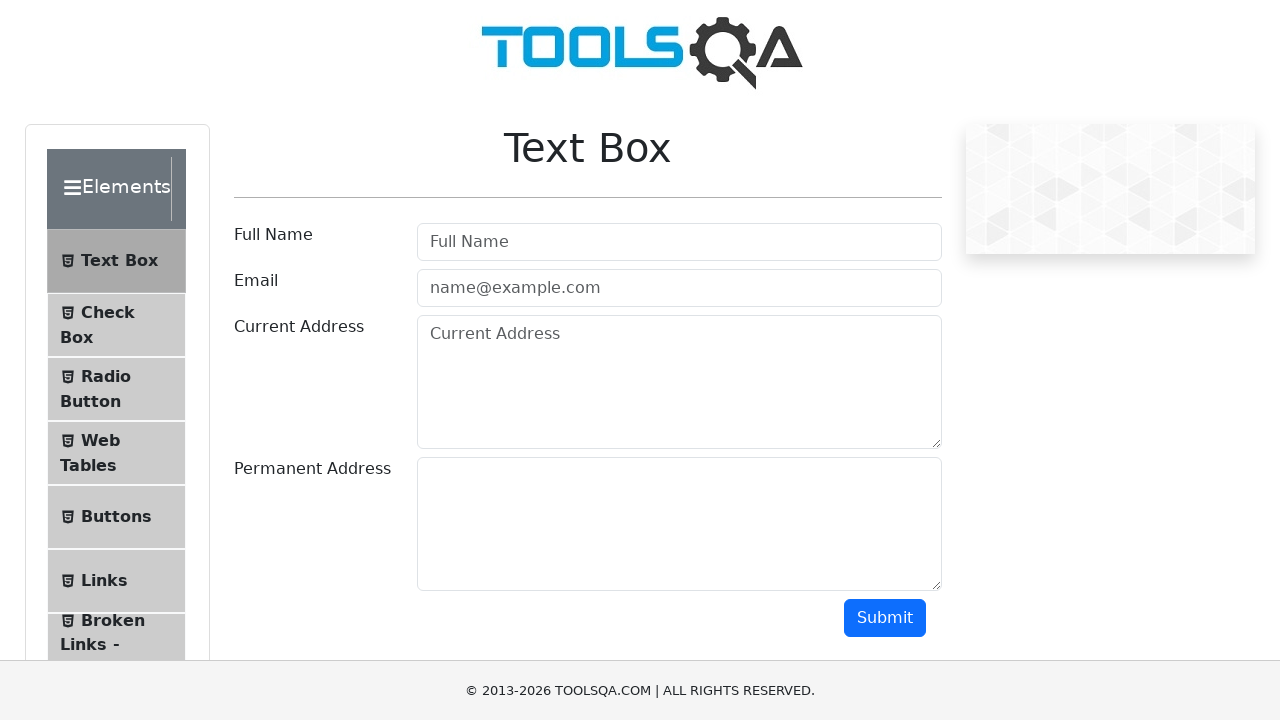

Located the submit button element
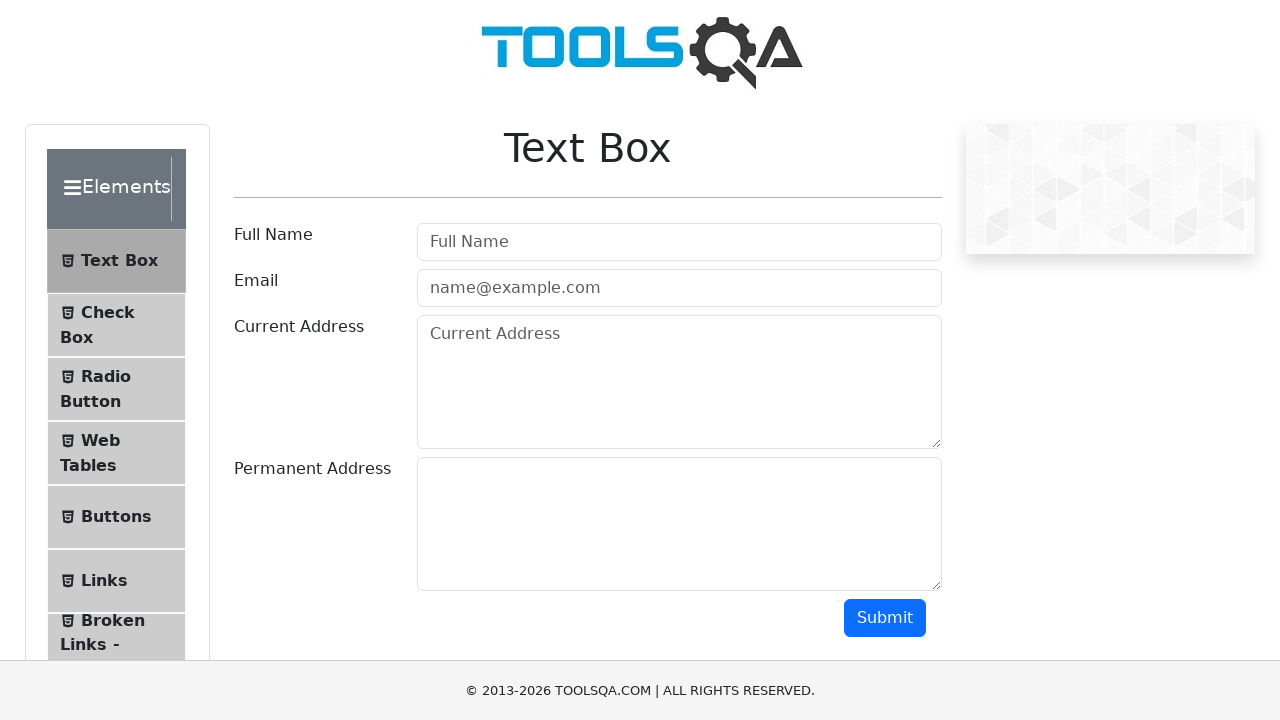

Scrolled submit button into view
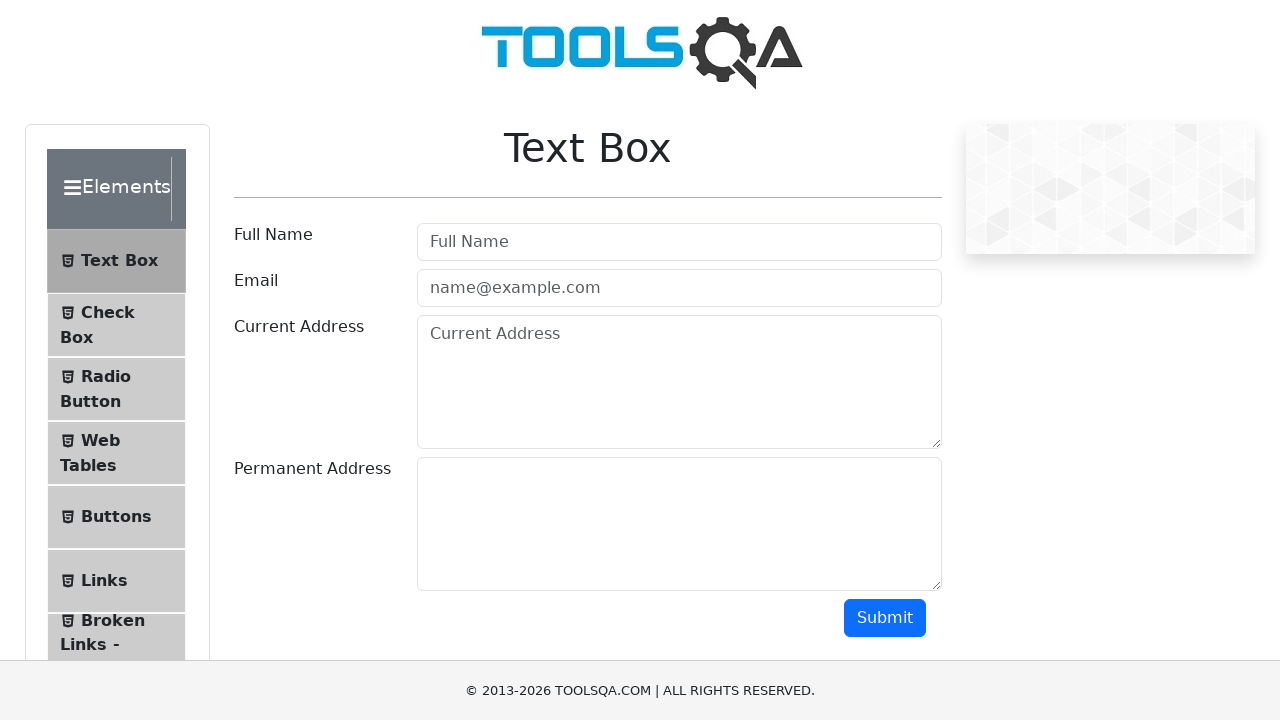

Clicked the submit button at (885, 618) on #submit
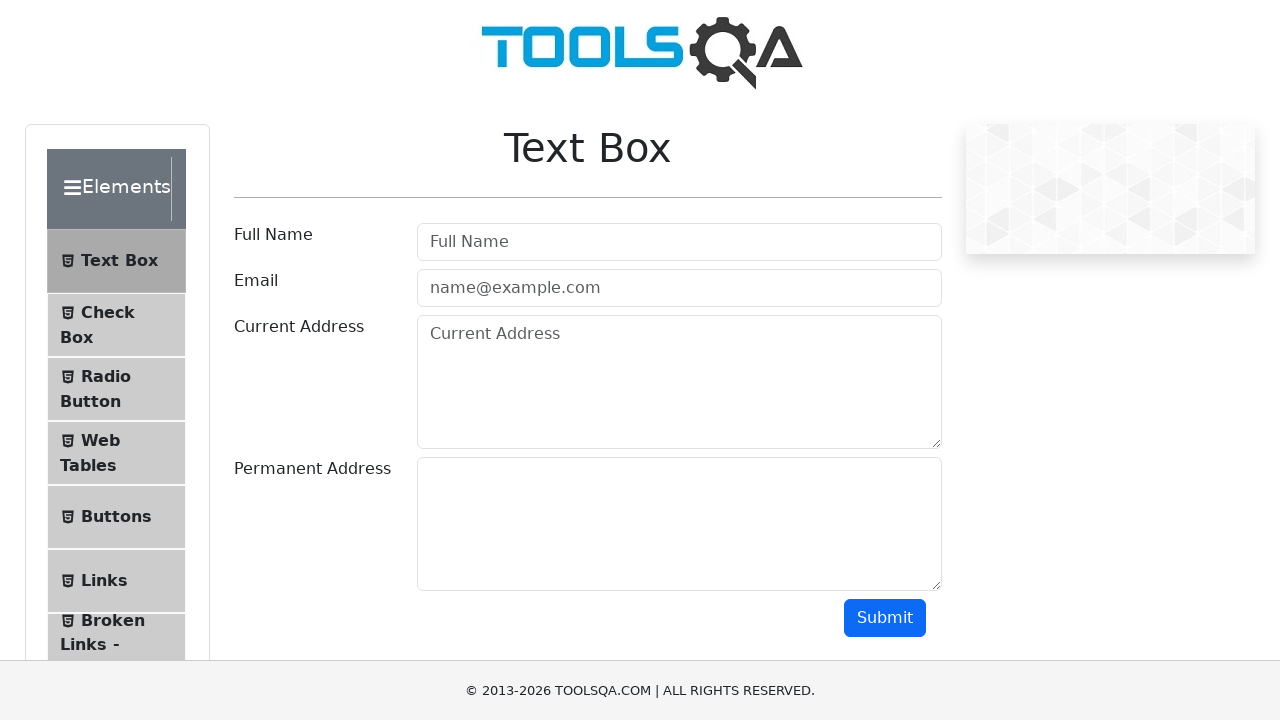

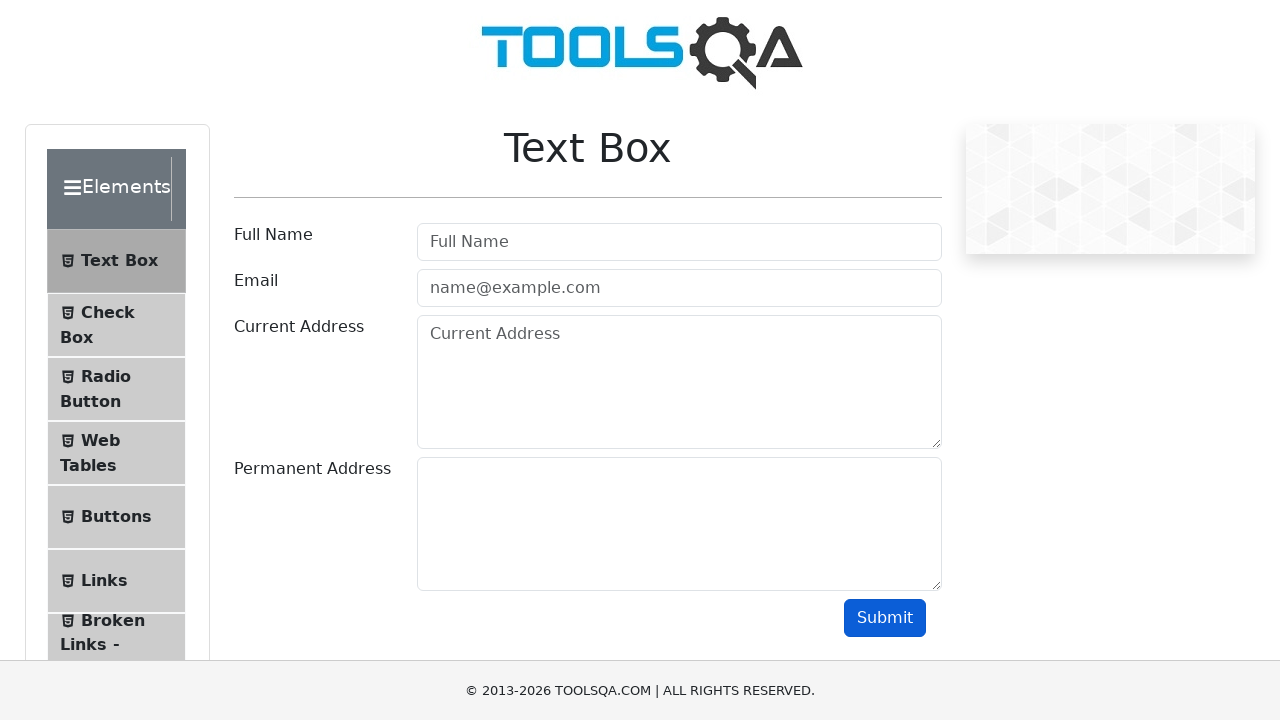